Verifies that the online payment section header displays the correct text "Онлайн пополнение без комиссии" on the MTS Belarus website

Starting URL: https://www.mts.by/

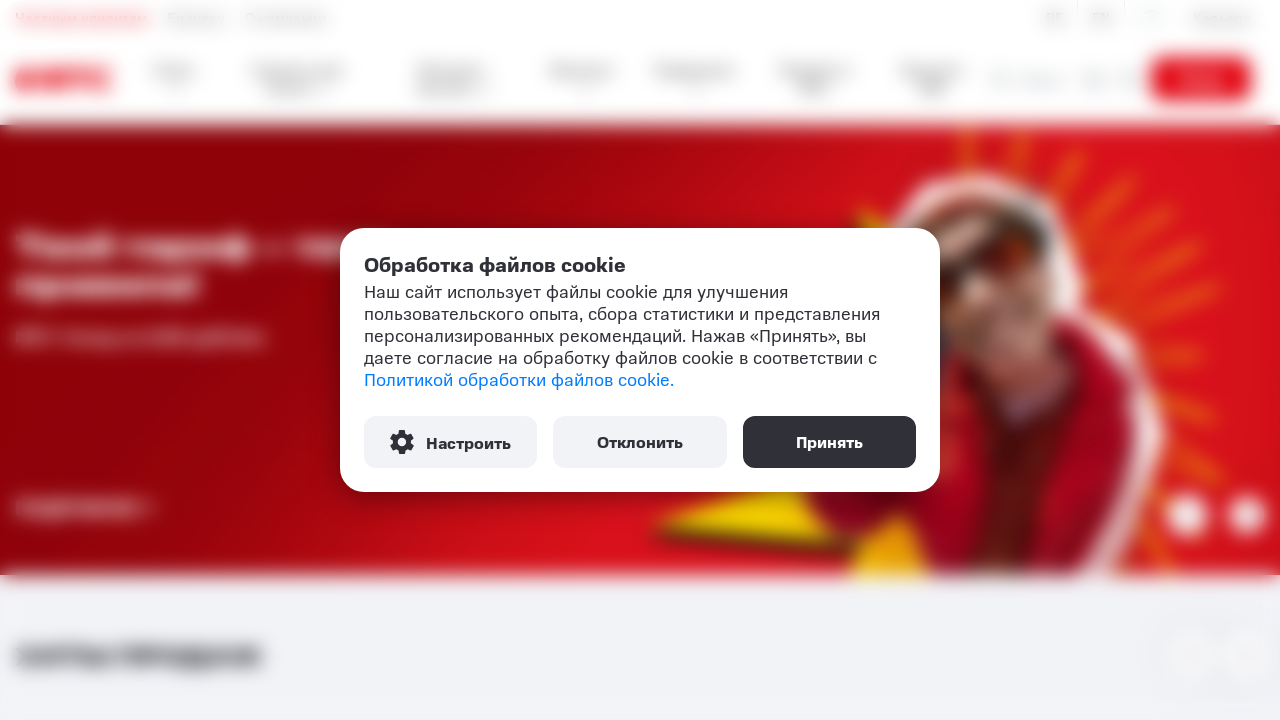

Located online payment section header element
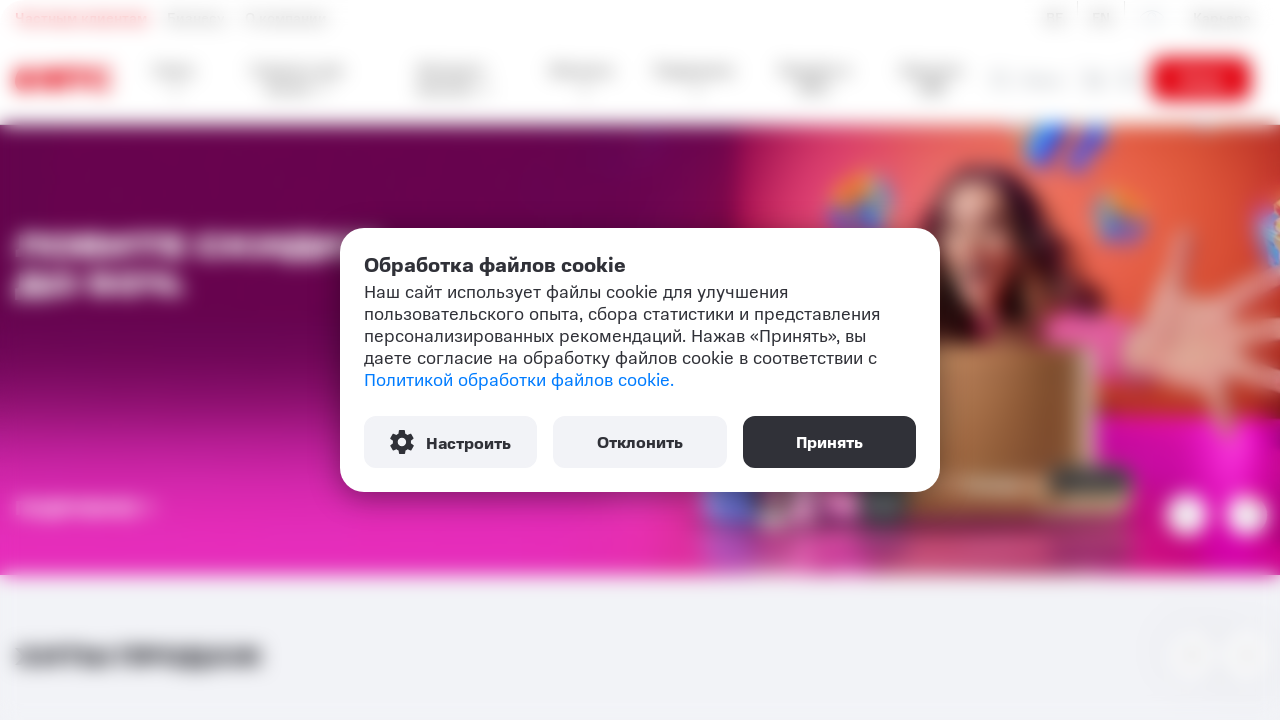

Waited for payment section header to be visible
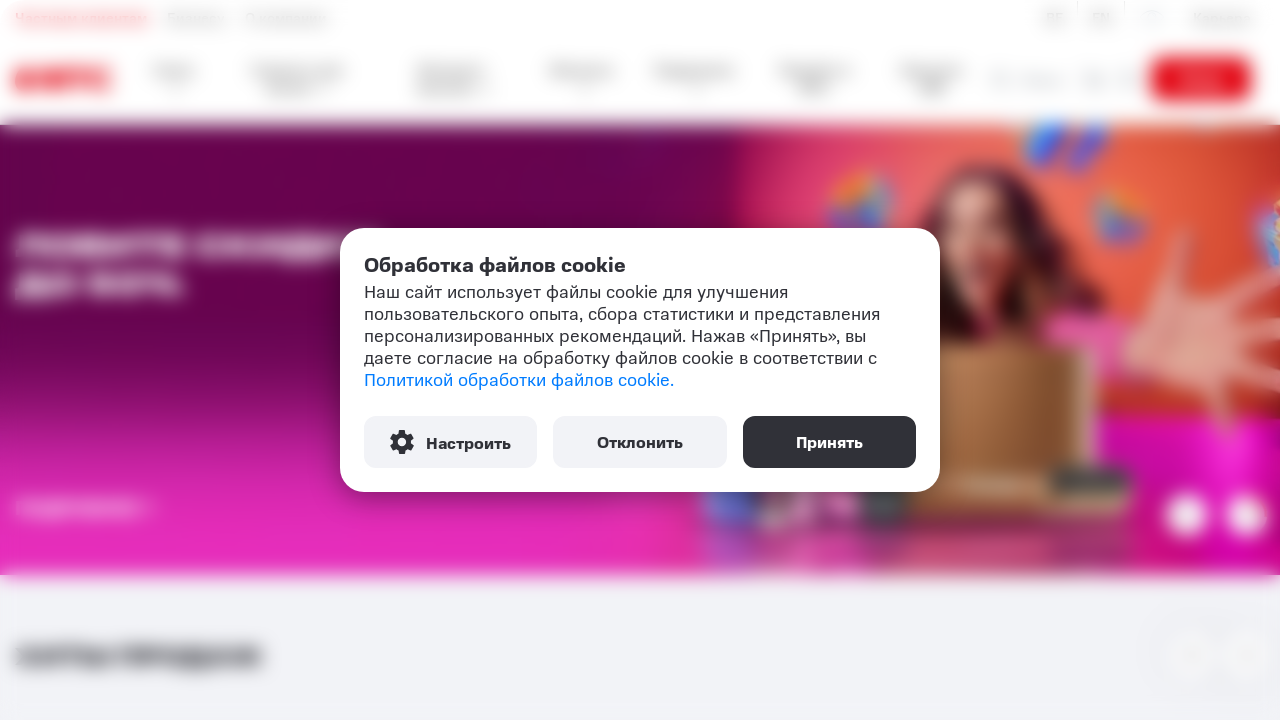

Retrieved header text: 'Онлайн пополнение
без комиссии'
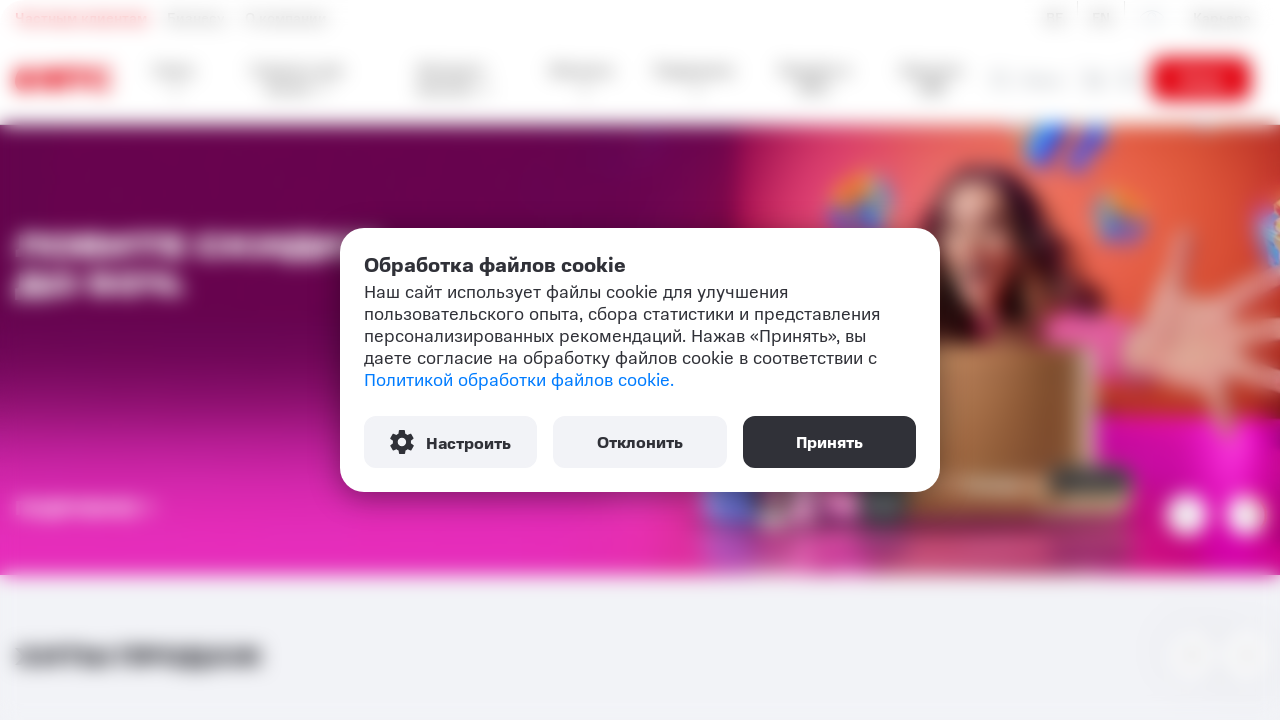

Verified header text matches 'Онлайн пополнение\nбез комиссии'
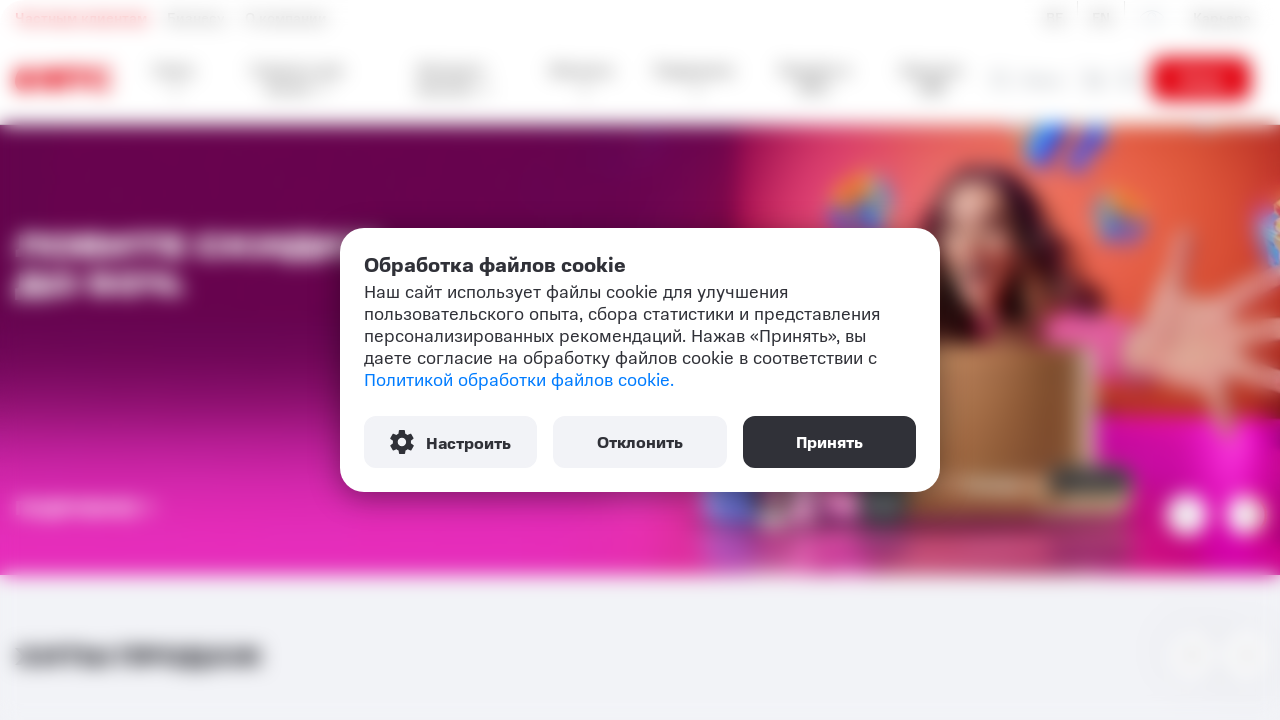

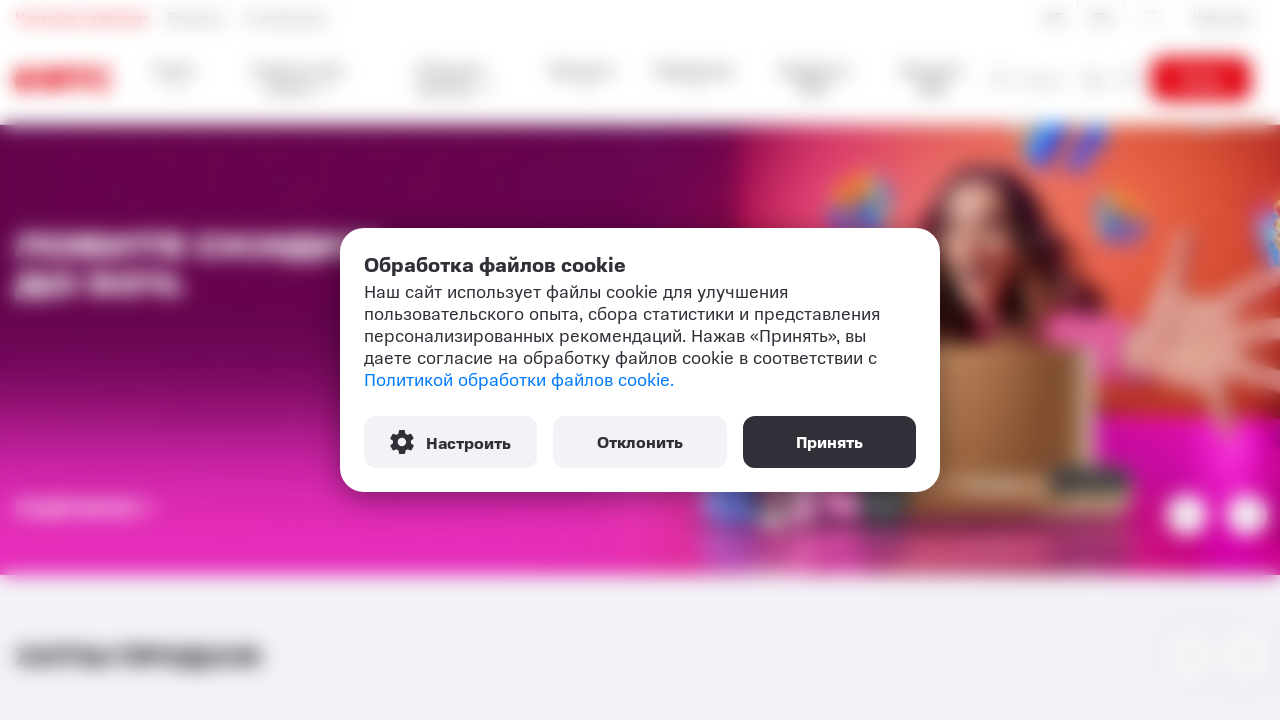